Tests clicking on a checkbox element to select it

Starting URL: https://testeroprogramowania.github.io/selenium/basics.html

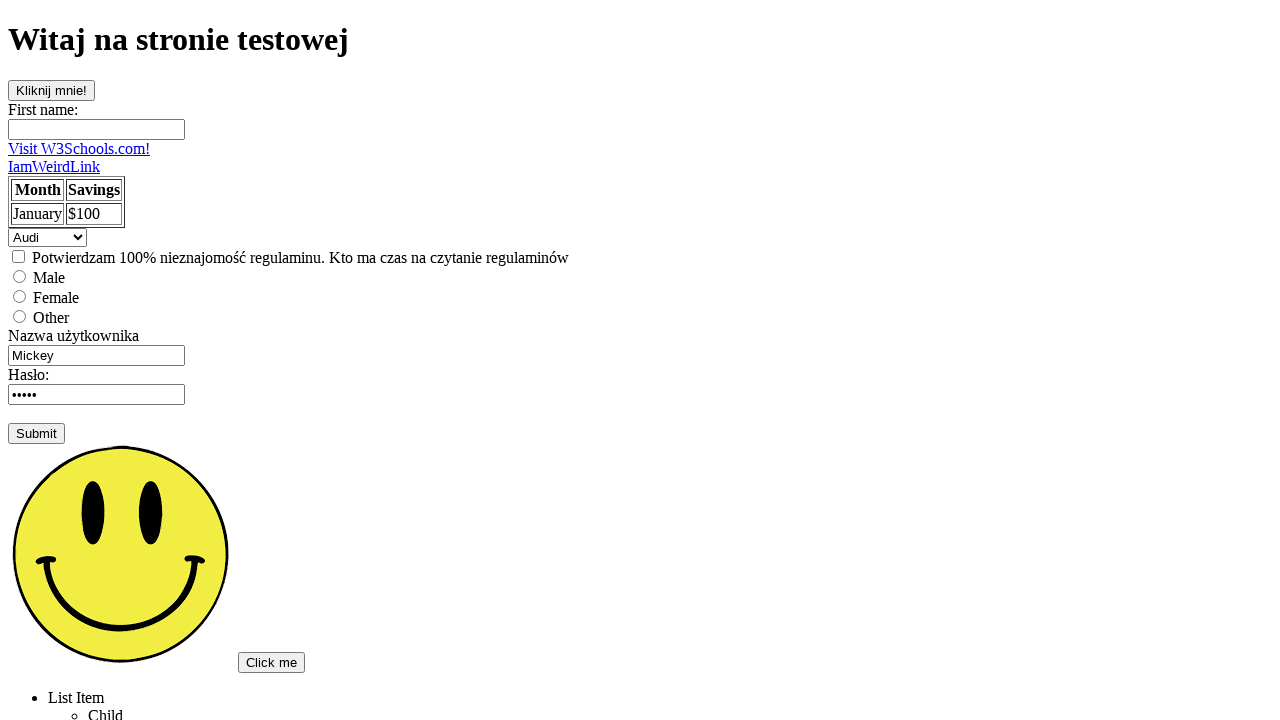

Navigated to checkbox test page
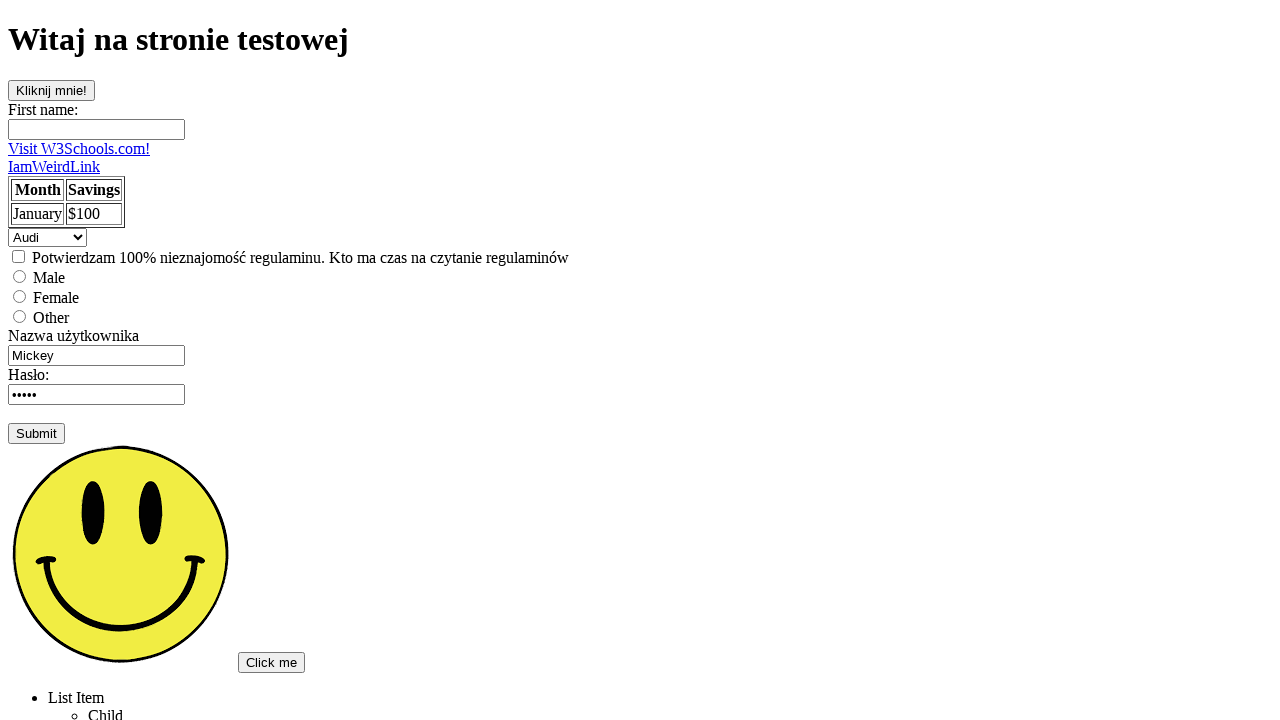

Located checkbox element
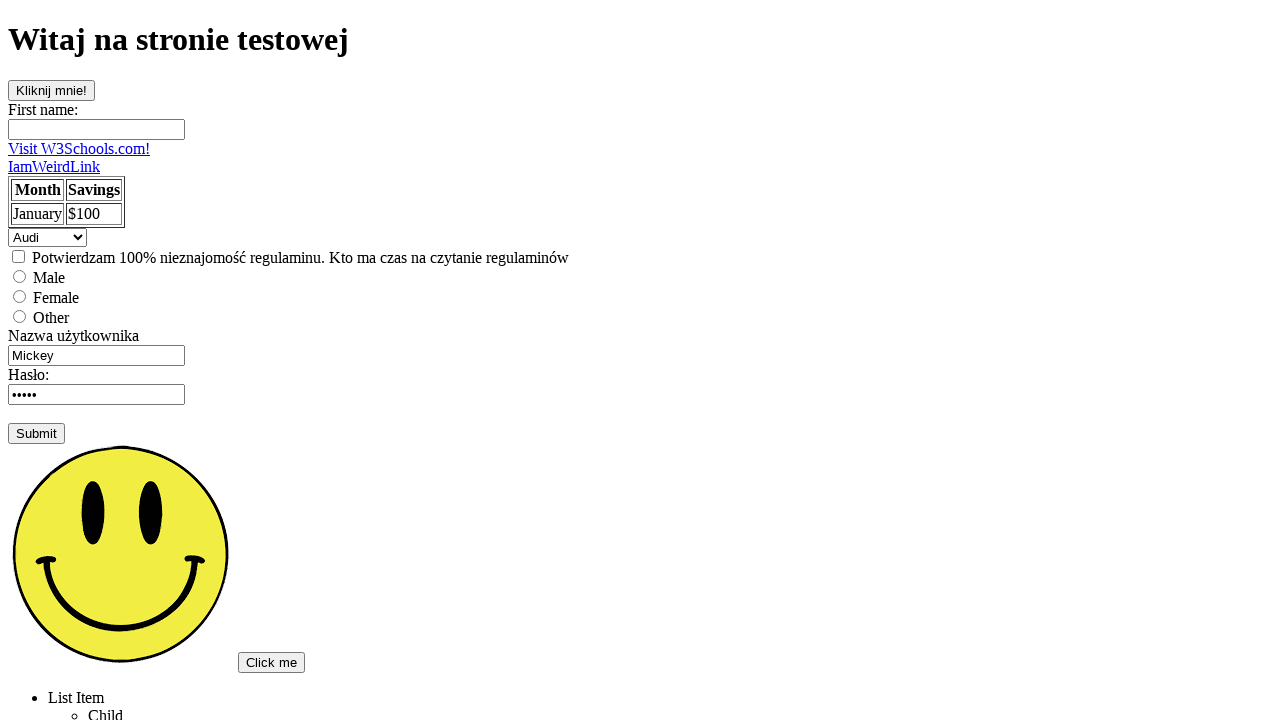

Clicked checkbox to select it at (18, 256) on input[type='checkbox']
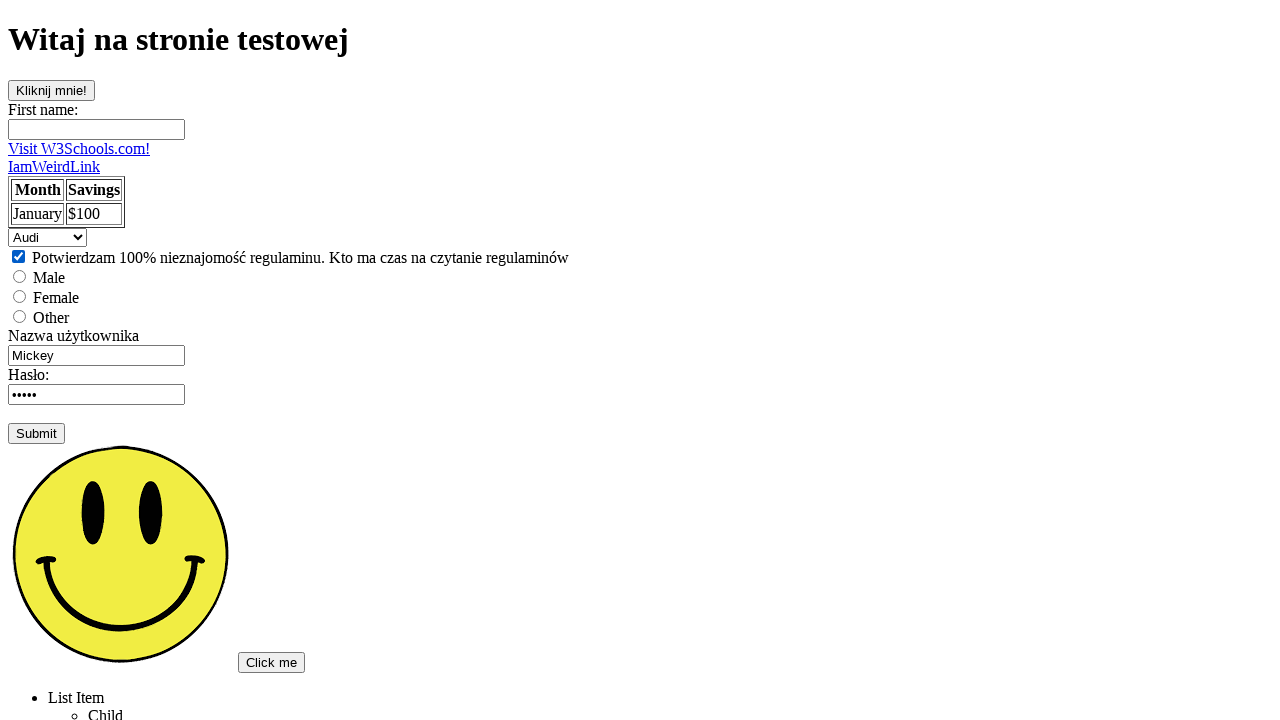

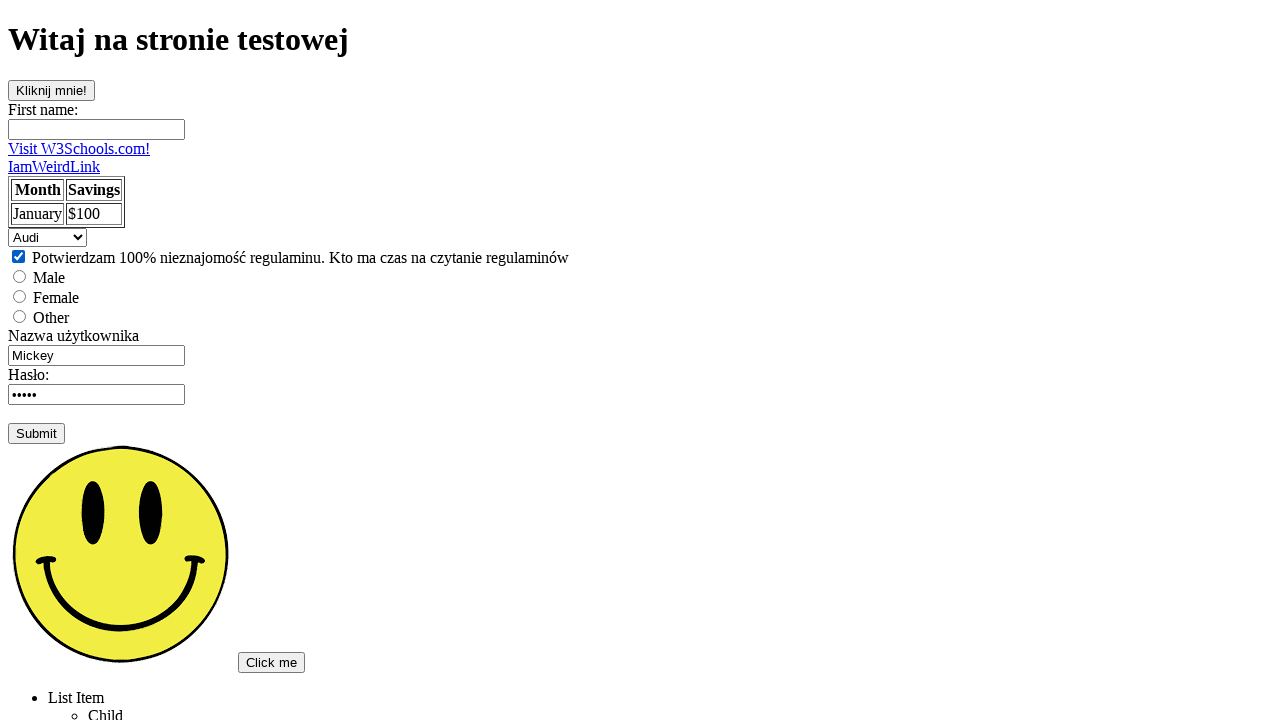